Tests right-click context menu functionality including hover effects and clicking menu items

Starting URL: http://swisnl.github.io/jQuery-contextMenu/demo.html

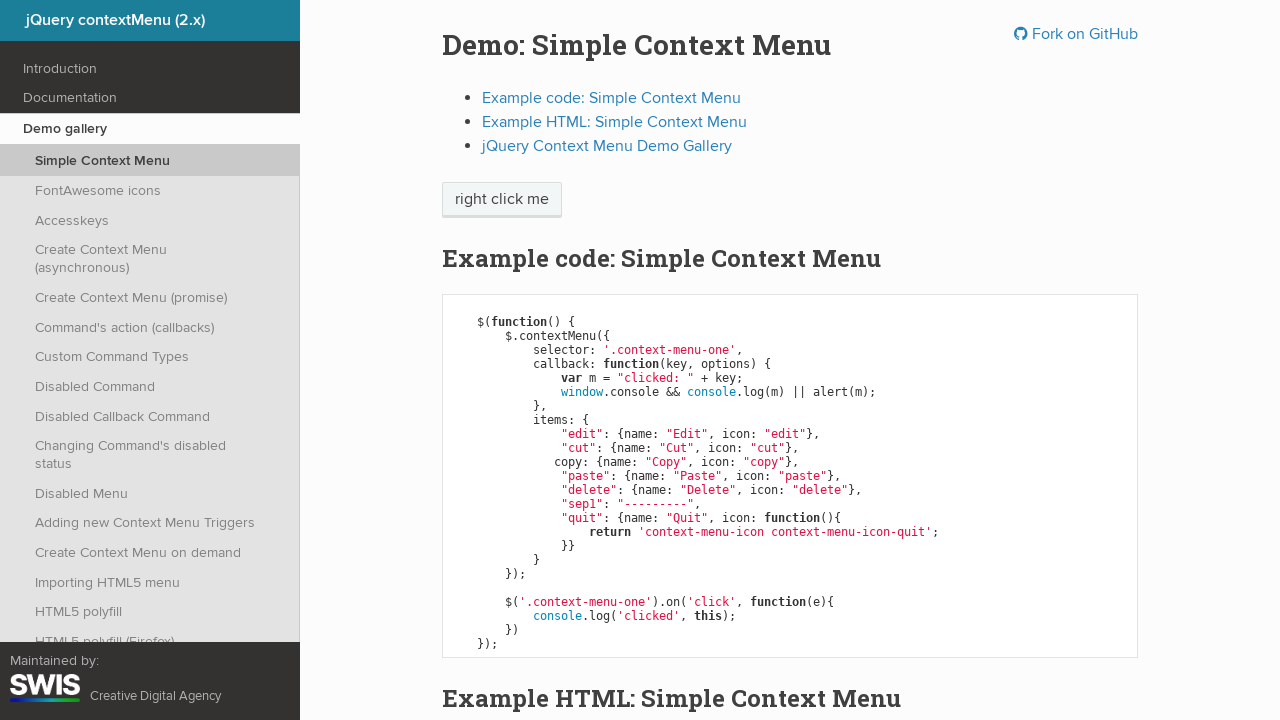

Right-clicked on 'right click me' element to open context menu at (502, 200) on span:has-text('right click me')
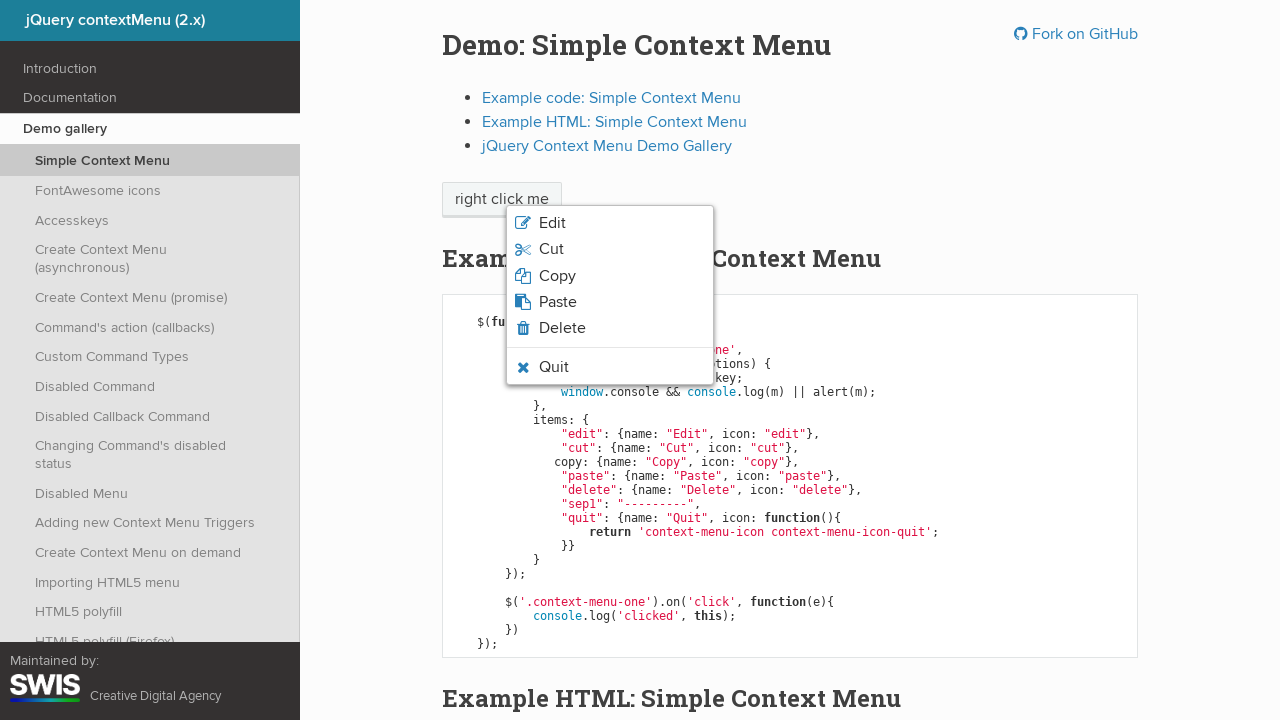

Hovered over paste option in context menu at (610, 302) on .context-menu-icon-paste
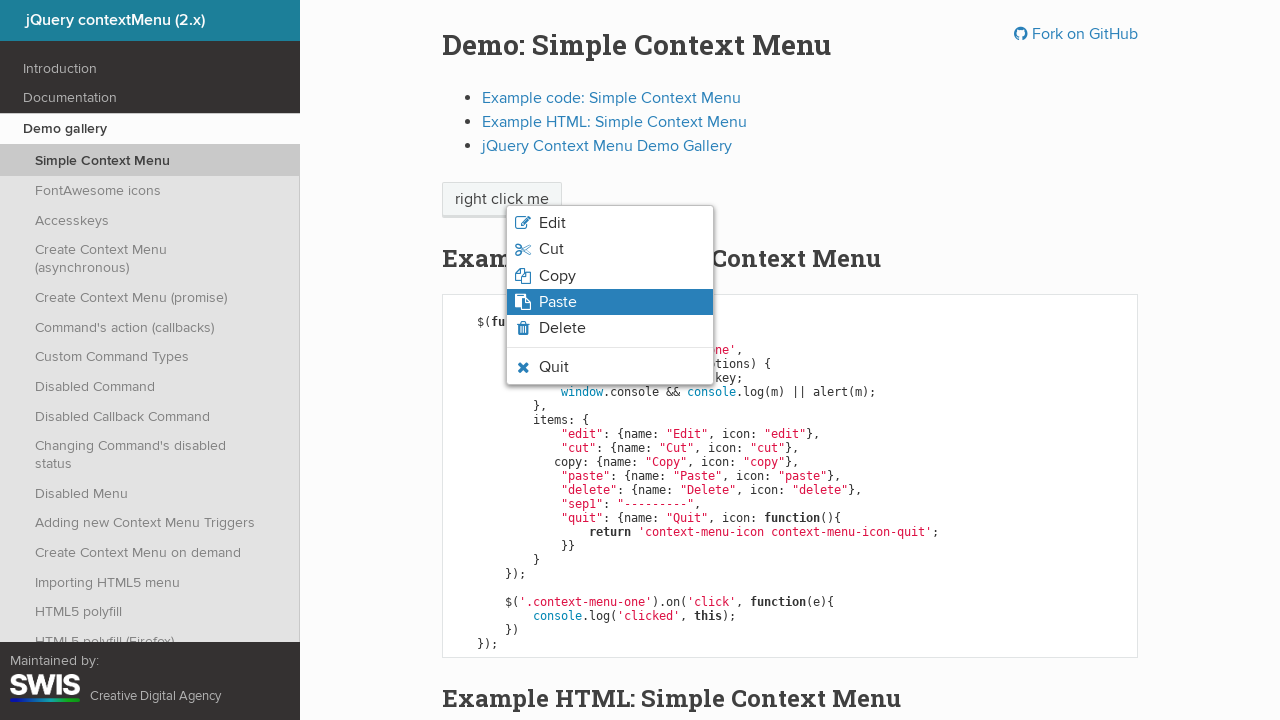

Clicked the paste option from context menu at (610, 302) on .context-menu-icon-paste
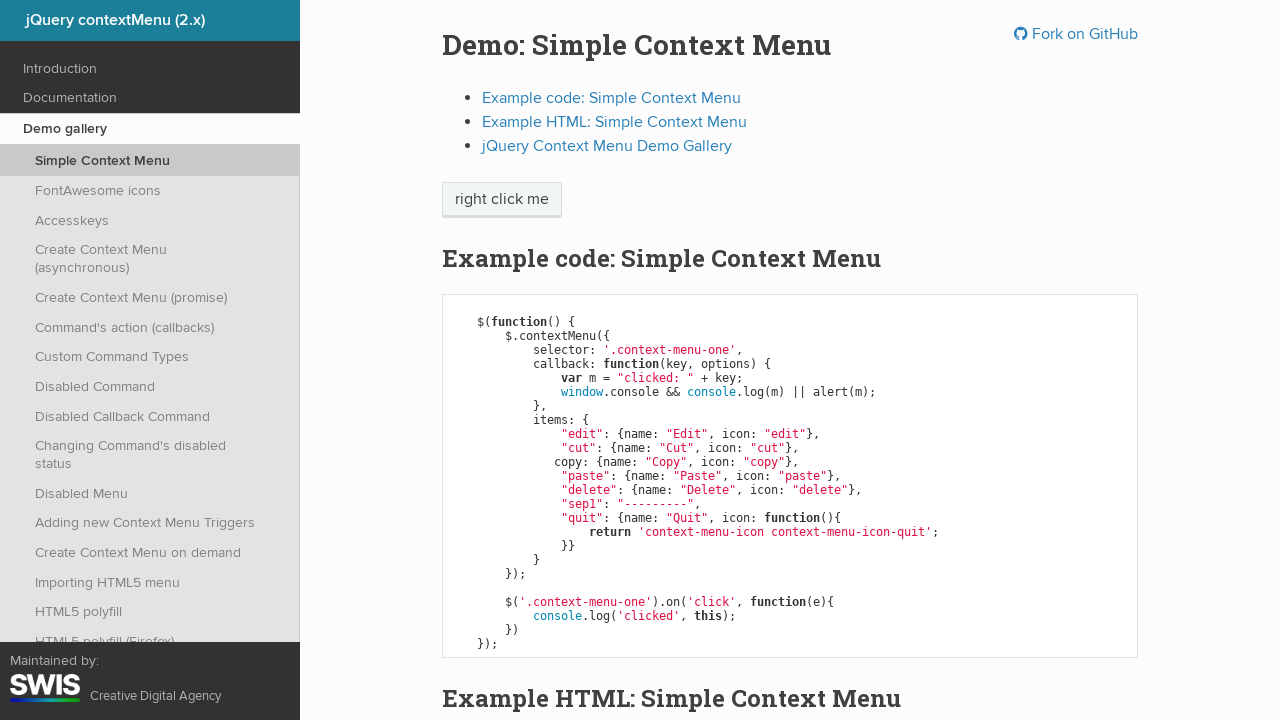

Set up dialog handler to accept alert
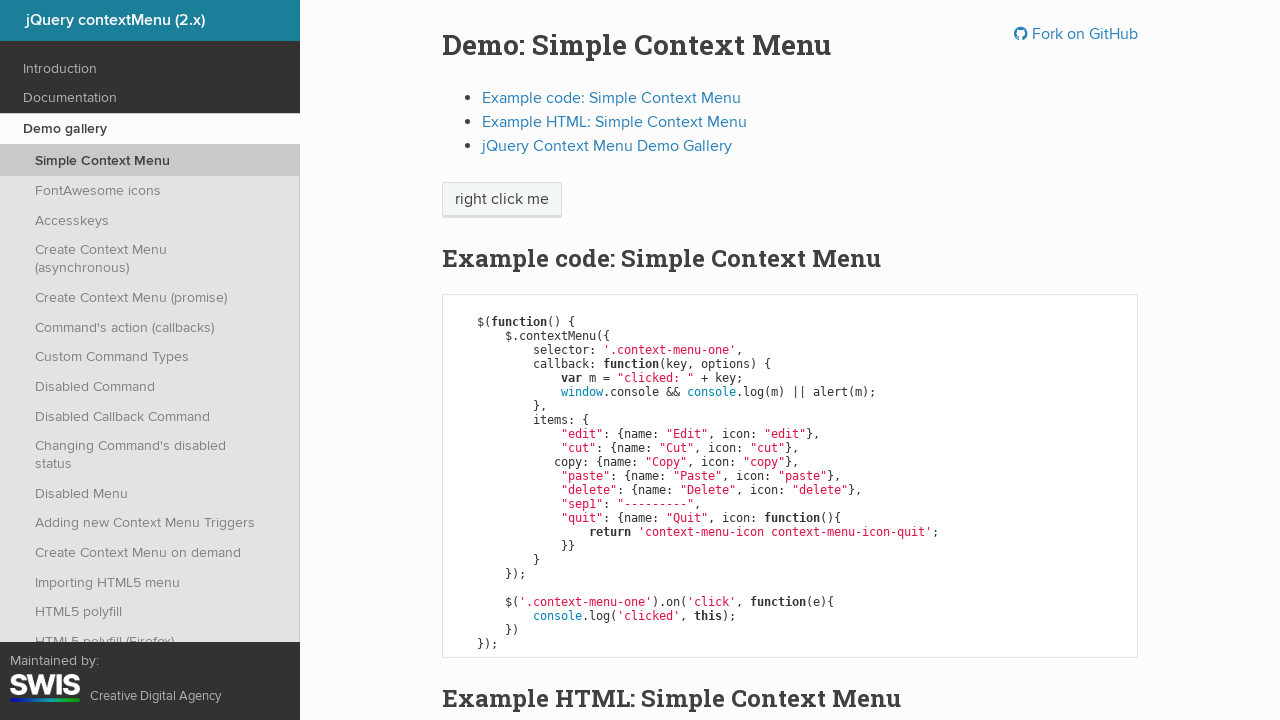

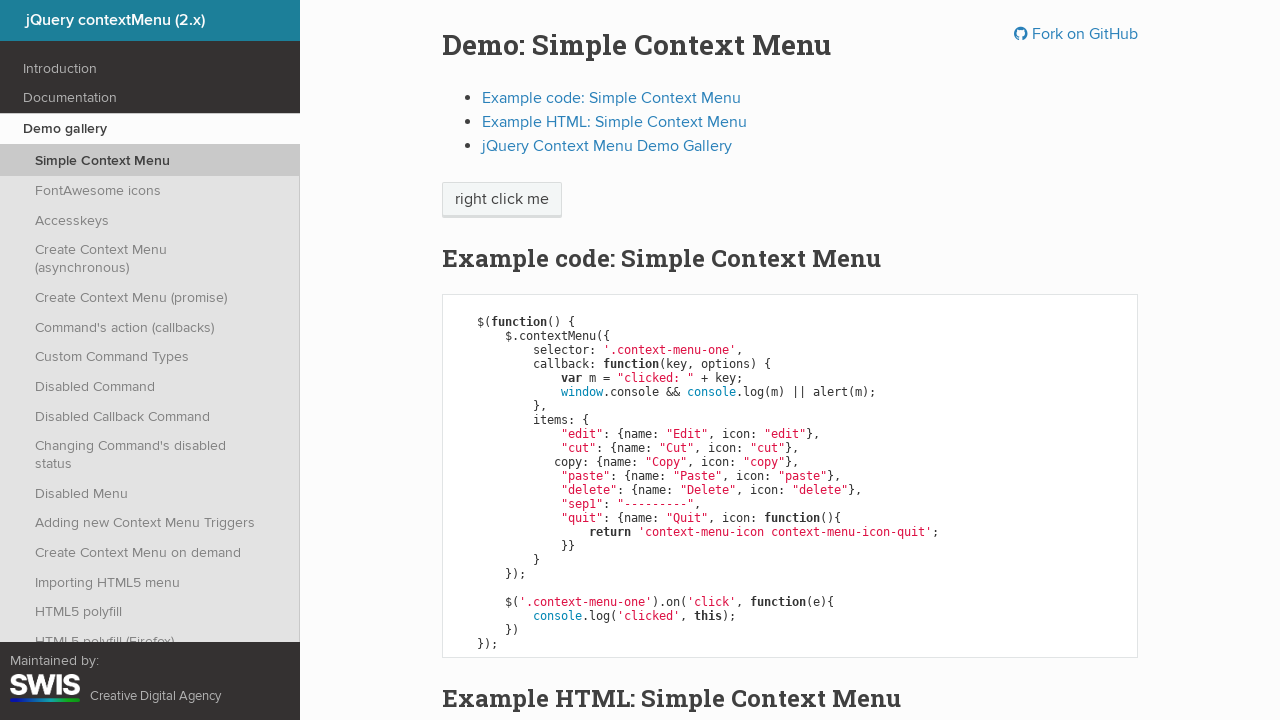